Tests that edits are saved when the input field loses focus (blur event)

Starting URL: https://demo.playwright.dev/todomvc

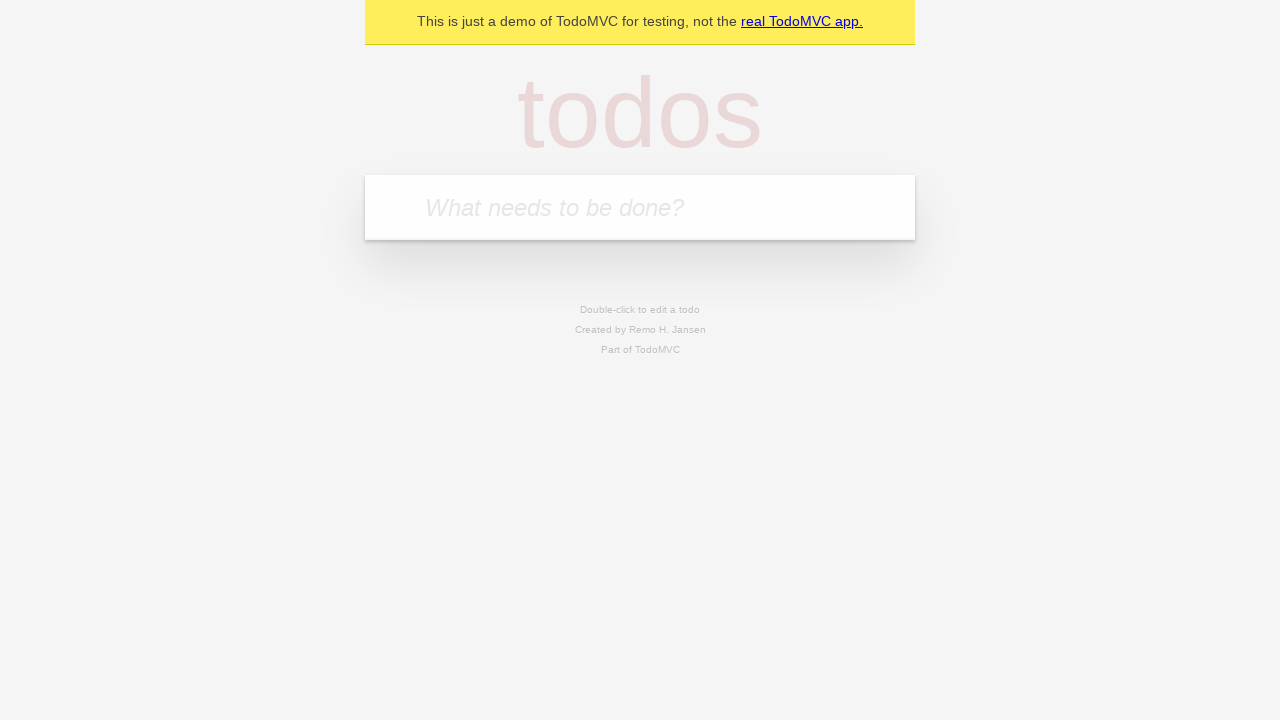

Filled todo input with 'buy some cheese' on internal:attr=[placeholder="What needs to be done?"i]
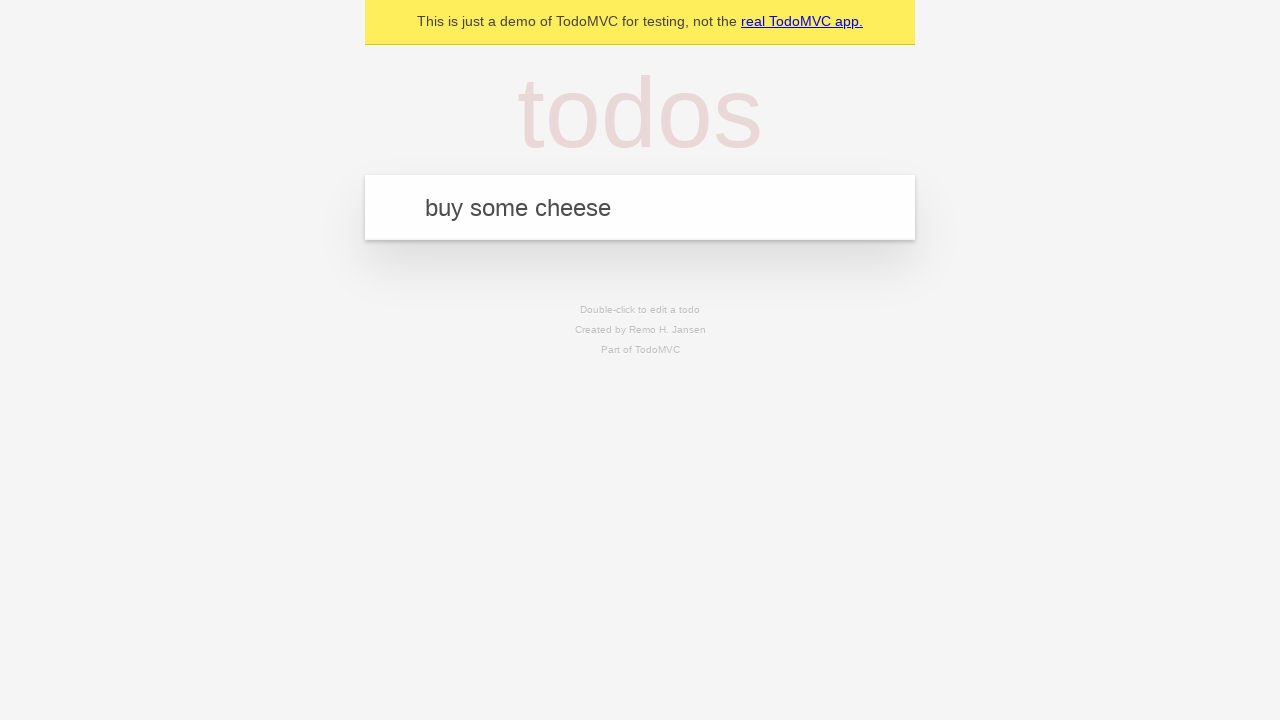

Pressed Enter to add first todo on internal:attr=[placeholder="What needs to be done?"i]
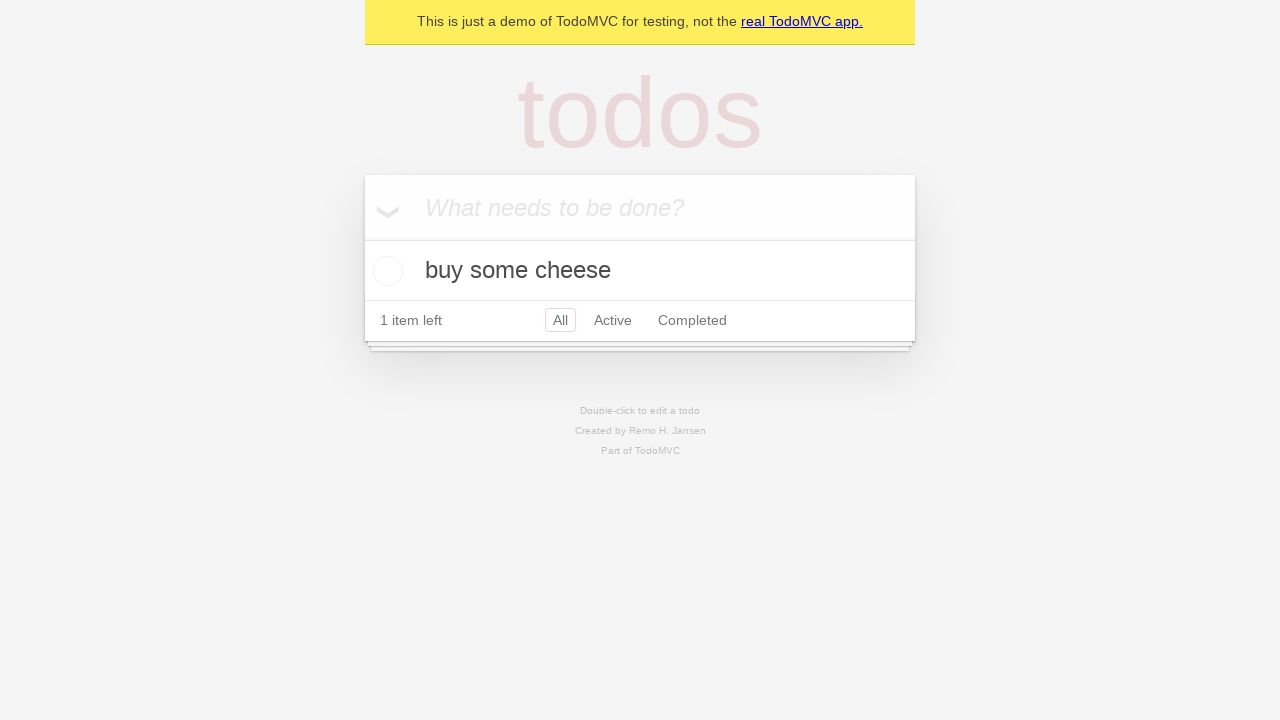

Filled todo input with 'feed the cat' on internal:attr=[placeholder="What needs to be done?"i]
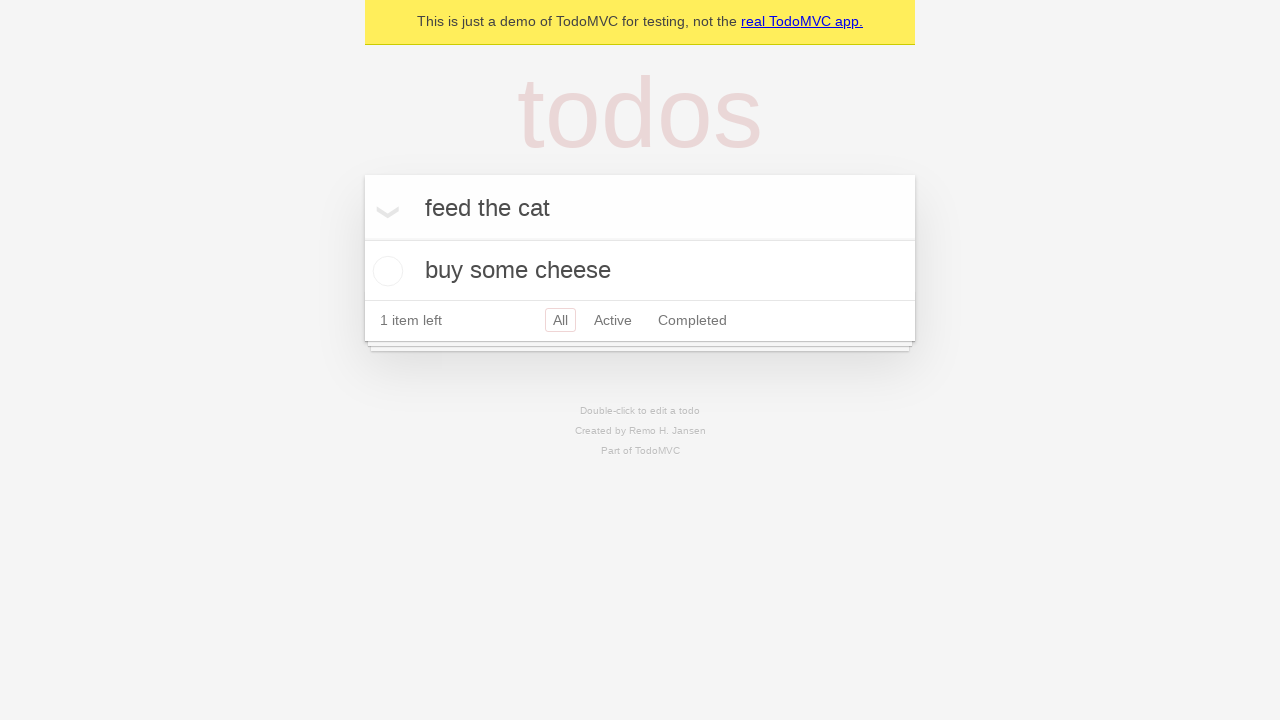

Pressed Enter to add second todo on internal:attr=[placeholder="What needs to be done?"i]
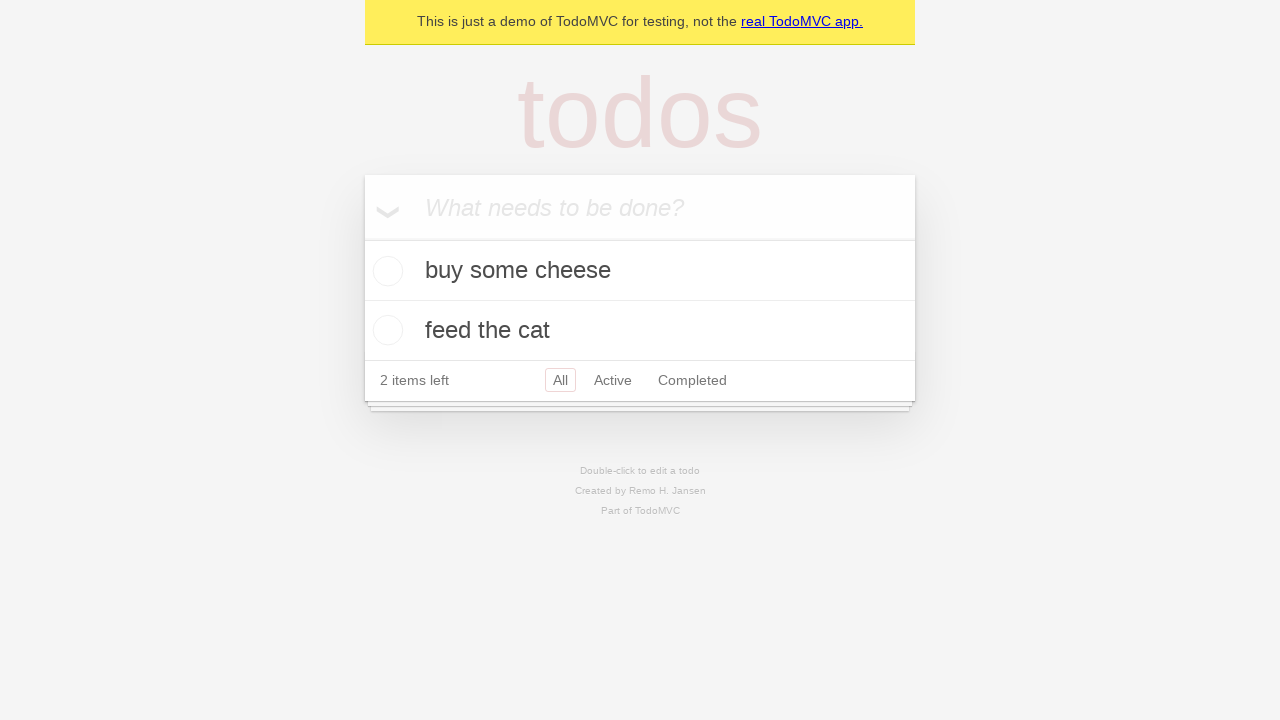

Filled todo input with 'book a doctors appointment' on internal:attr=[placeholder="What needs to be done?"i]
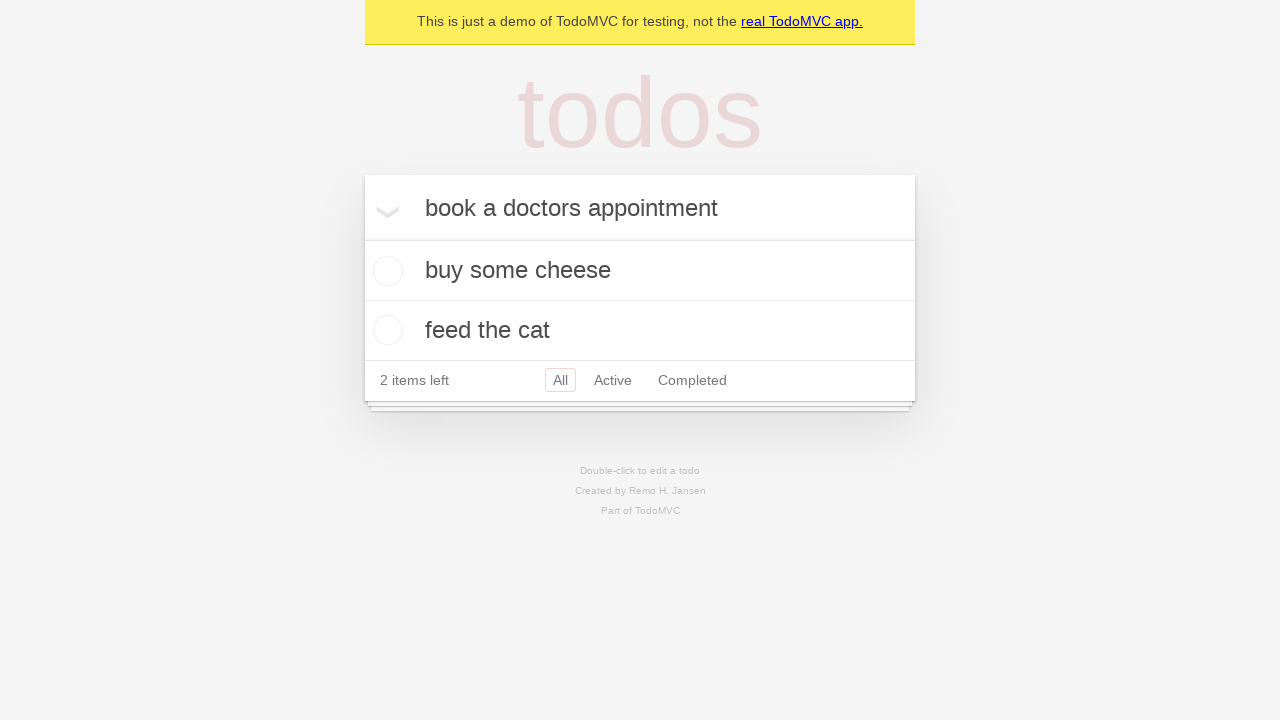

Pressed Enter to add third todo on internal:attr=[placeholder="What needs to be done?"i]
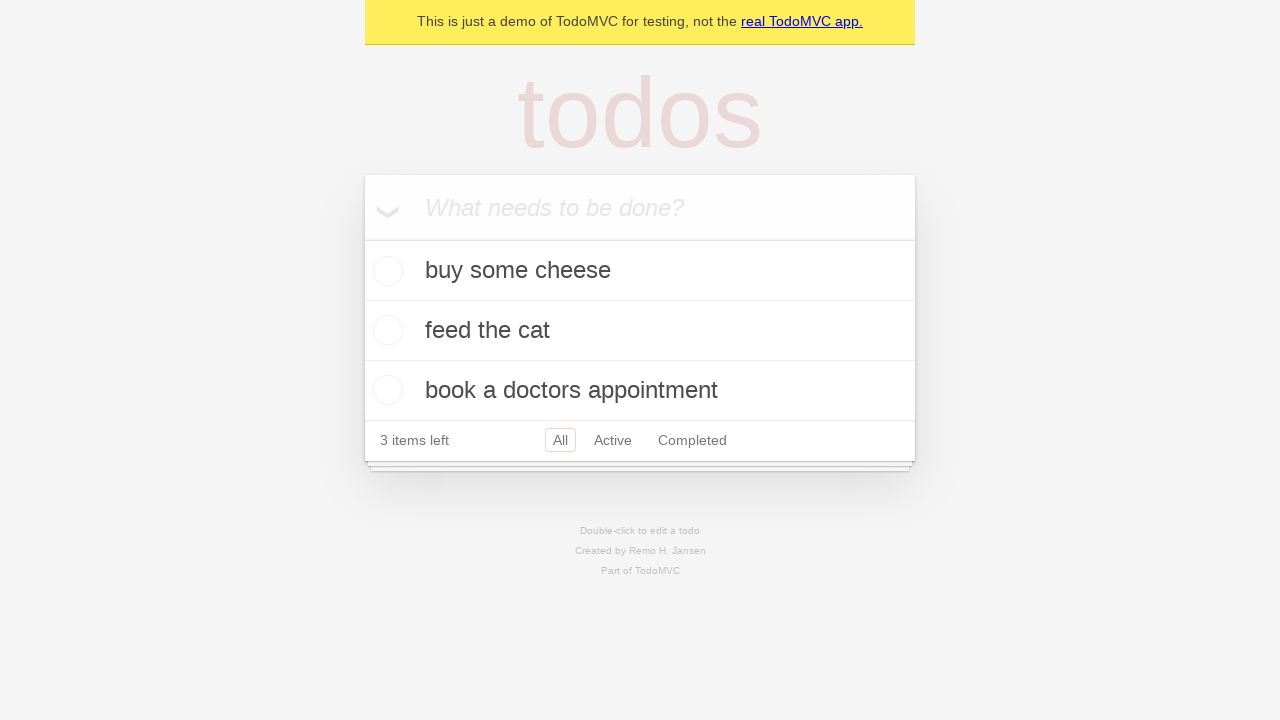

Double-clicked second todo to enter edit mode at (640, 331) on internal:testid=[data-testid="todo-item"s] >> nth=1
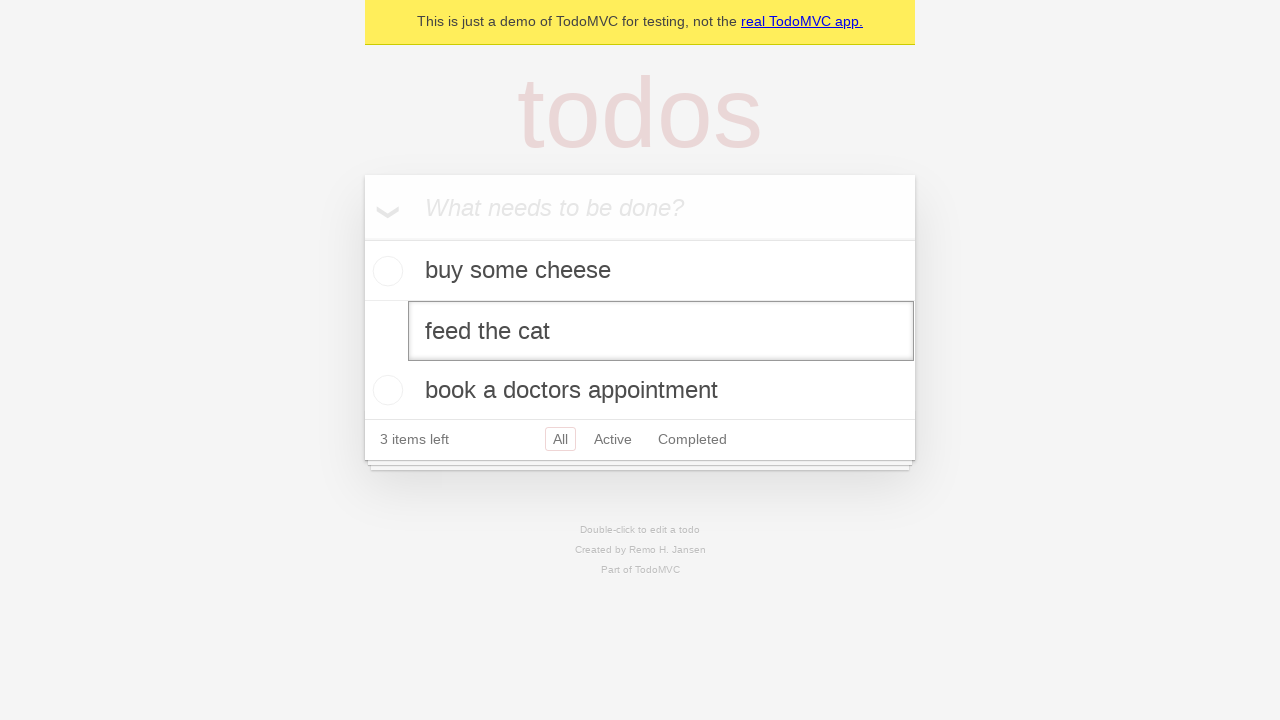

Filled edit textbox with 'buy some sausages' on internal:testid=[data-testid="todo-item"s] >> nth=1 >> internal:role=textbox[nam
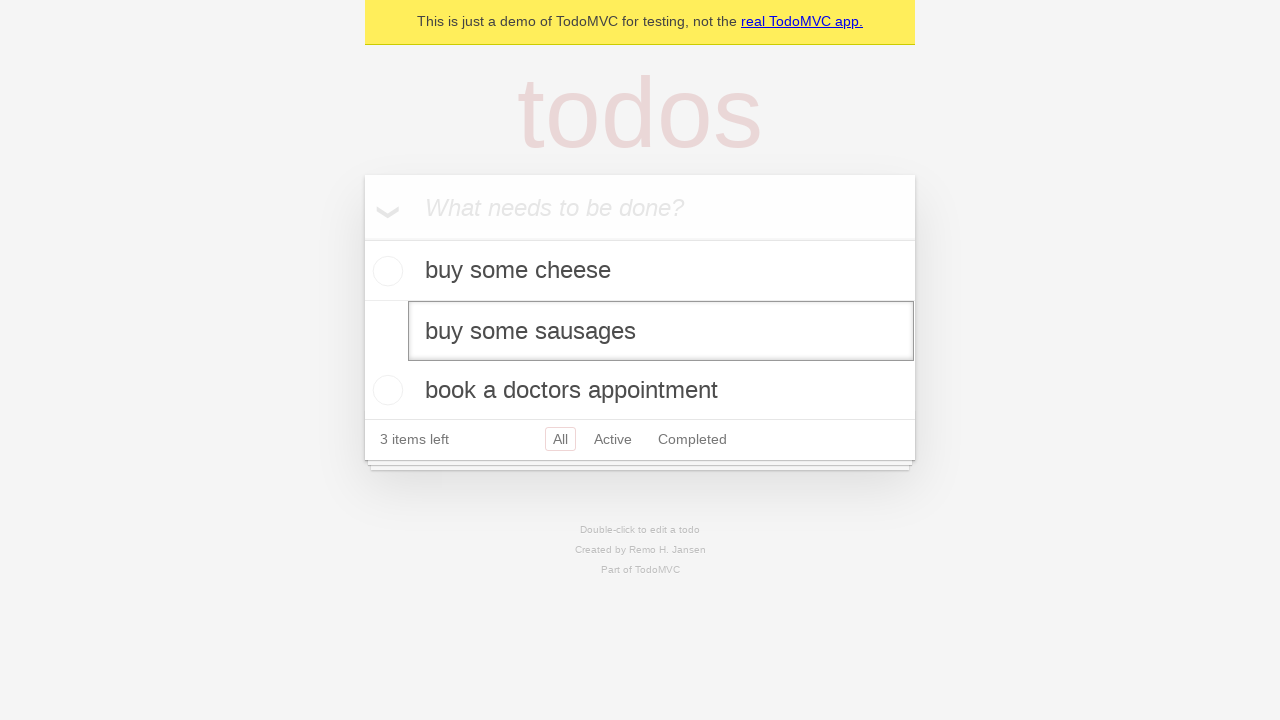

Dispatched blur event to save edits on the second todo
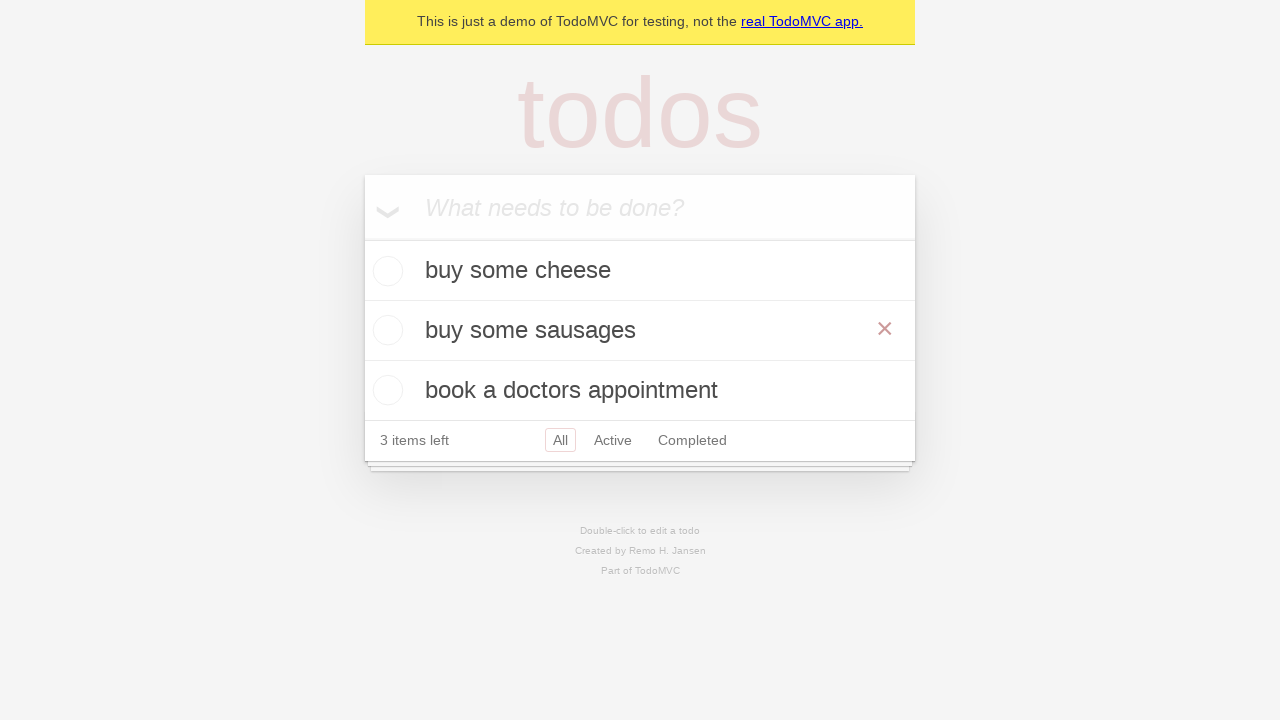

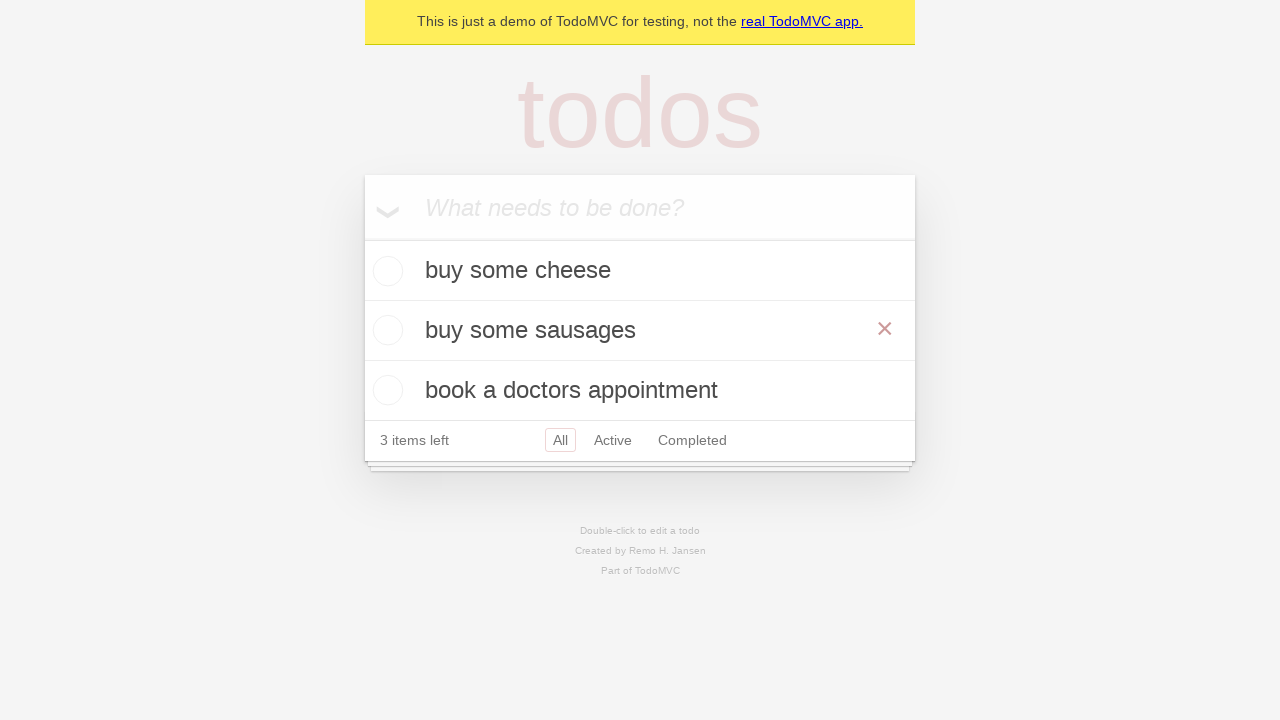